Tests dropdown selection functionality by selecting options using different methods: by index, by value, and by visible text

Starting URL: https://trytestingthis.netlify.app

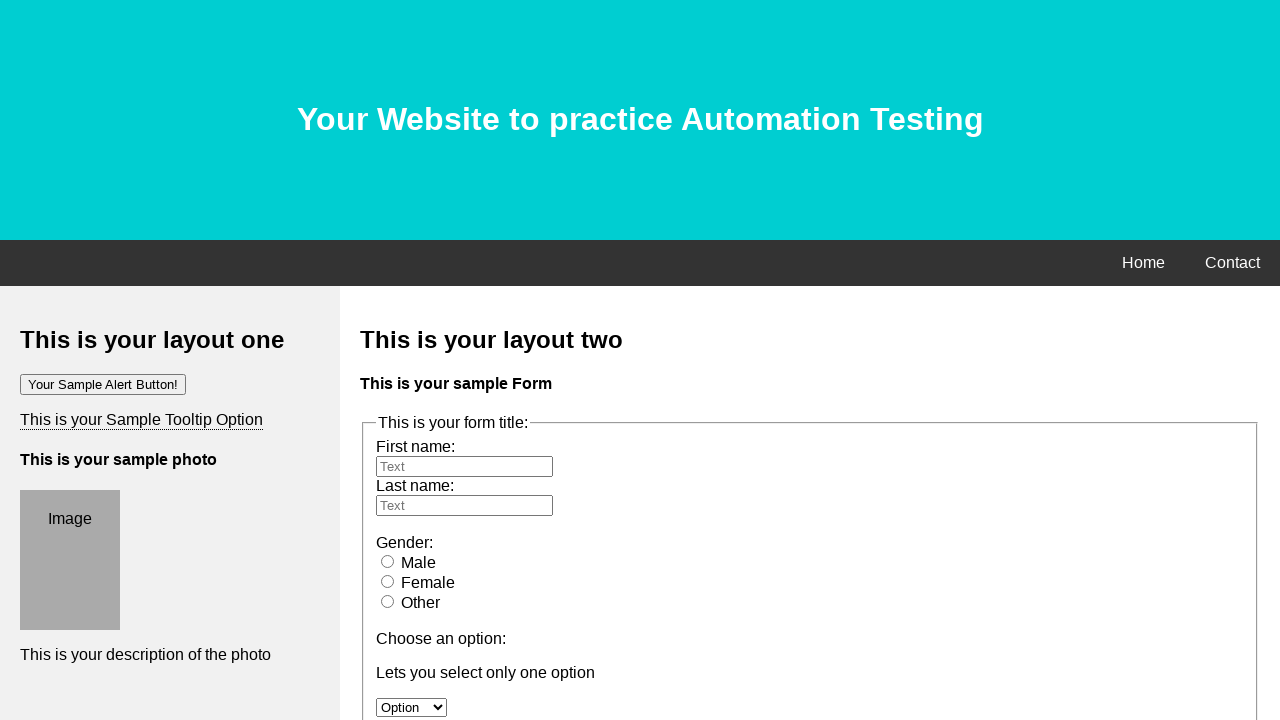

Selected dropdown option by index (second option) on #option
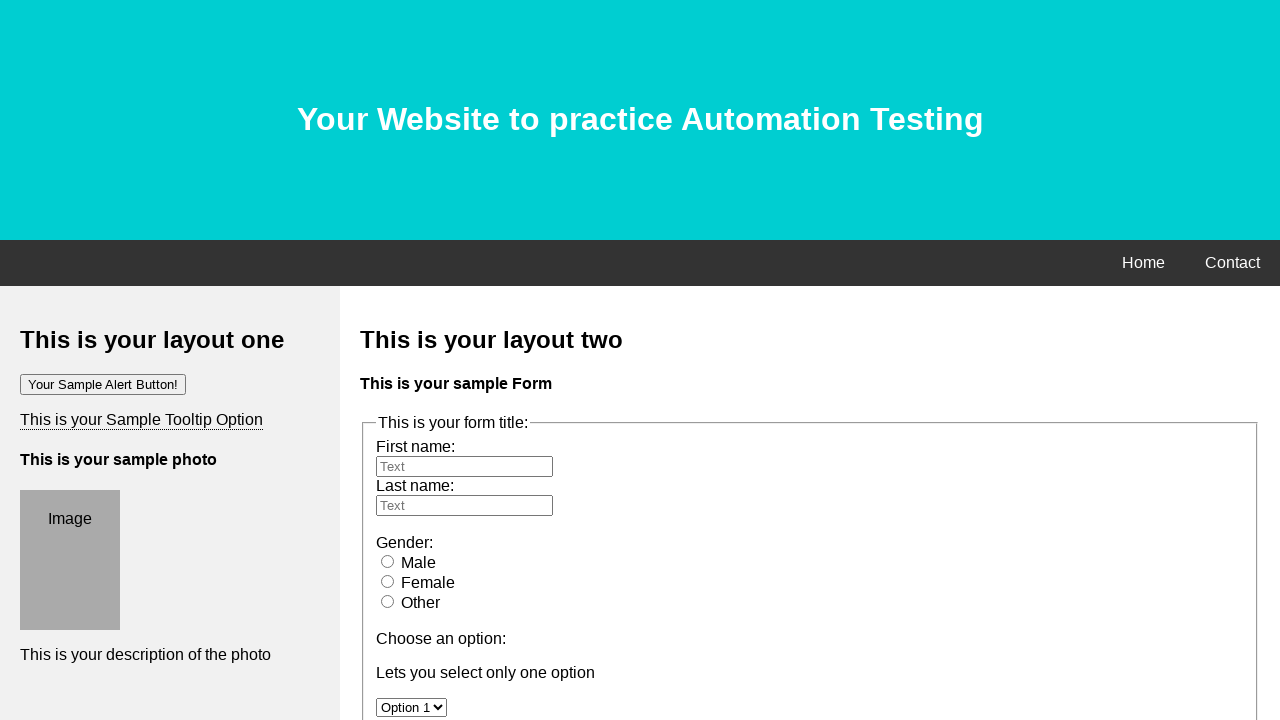

Selected dropdown option by value 'Option 2' on #option
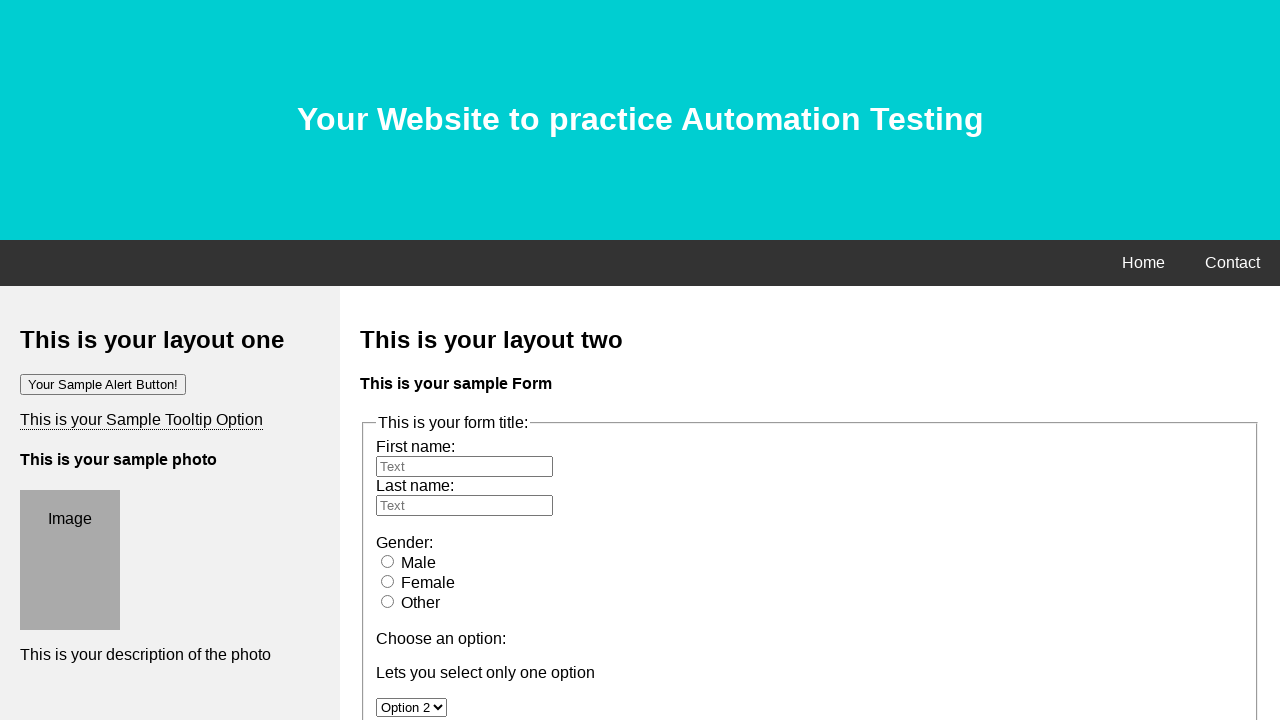

Selected dropdown option by visible text 'Option 3' on #option
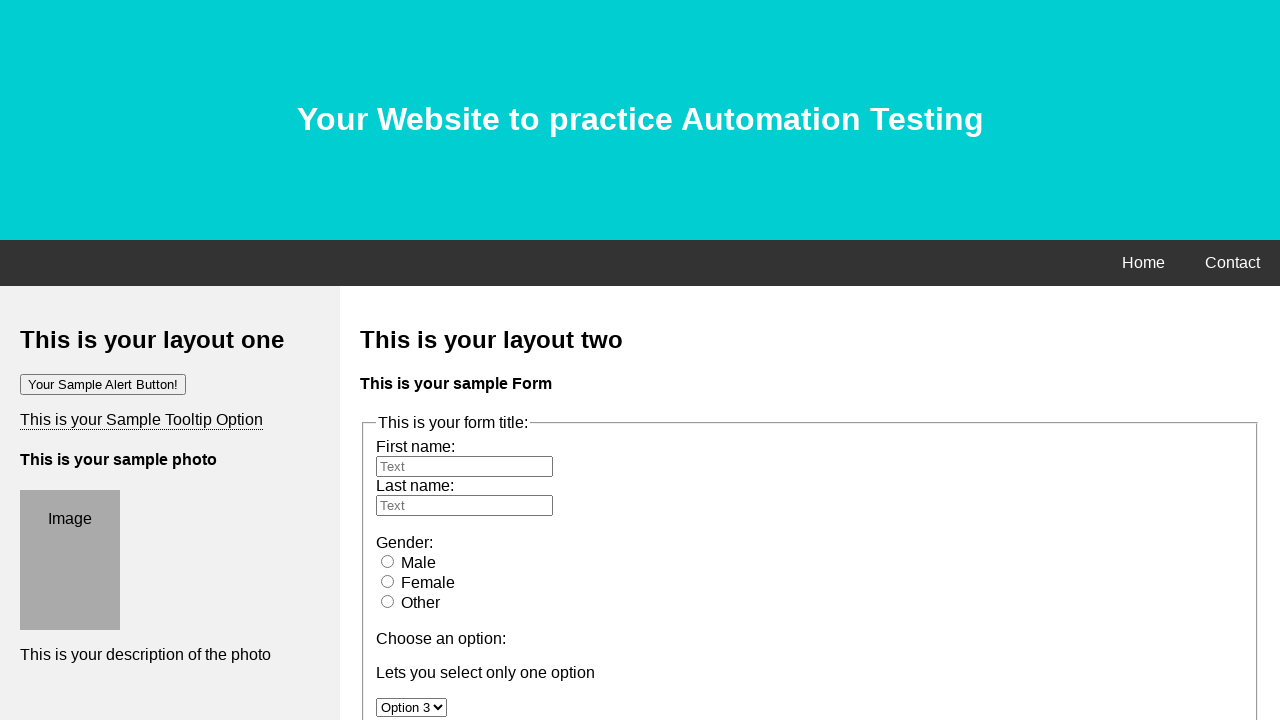

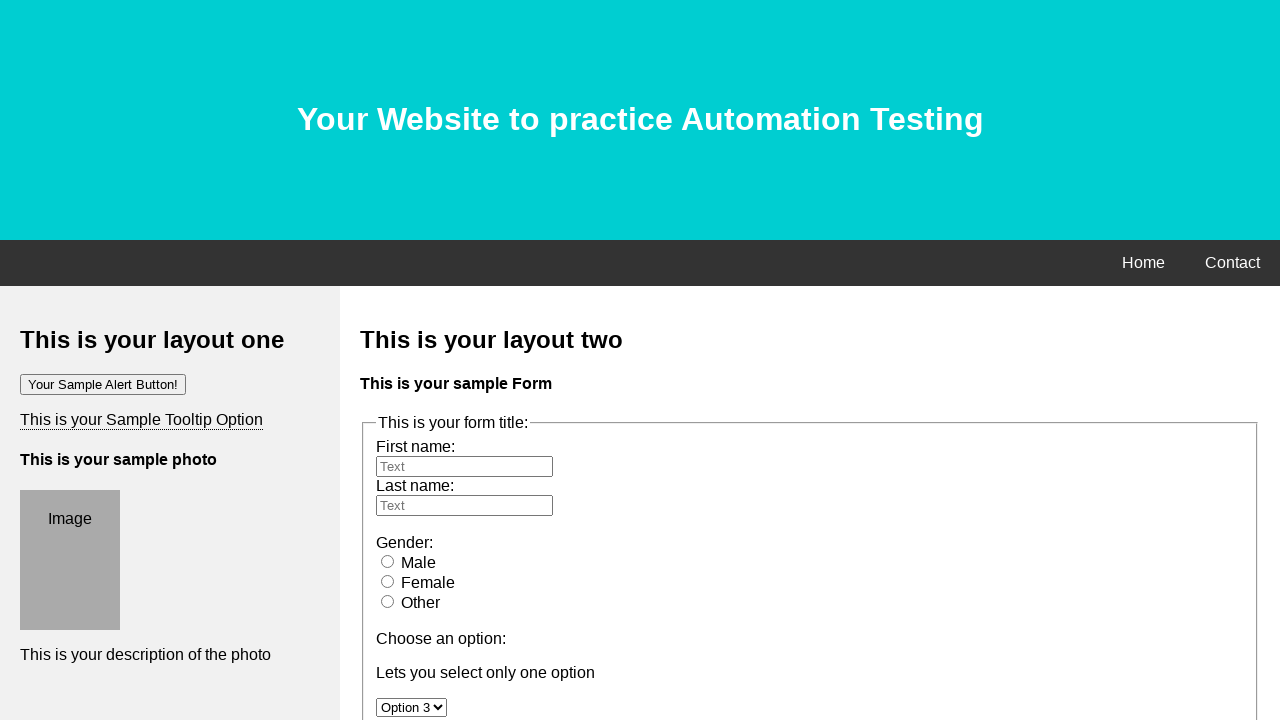